Tests drag and drop functionality on the jQuery UI droppable demo page by dragging an element and dropping it onto a target area within an iframe.

Starting URL: https://jqueryui.com/droppable/

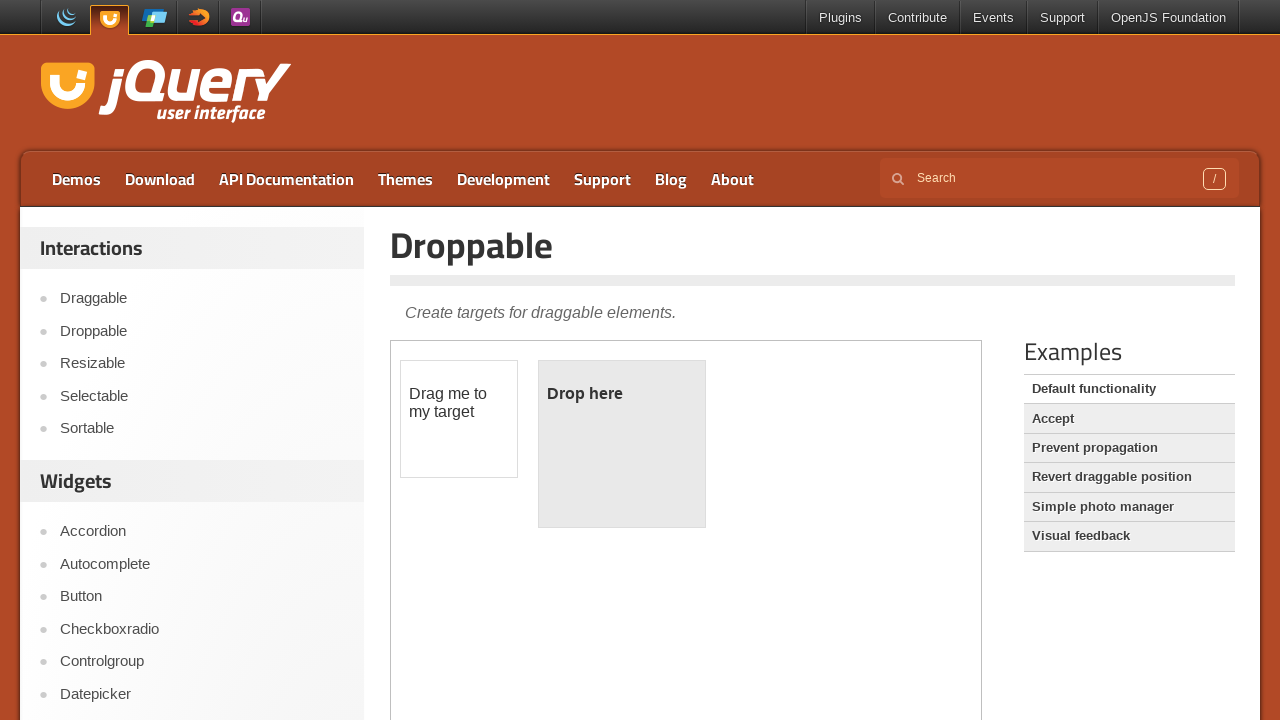

Navigated to jQuery UI droppable demo page
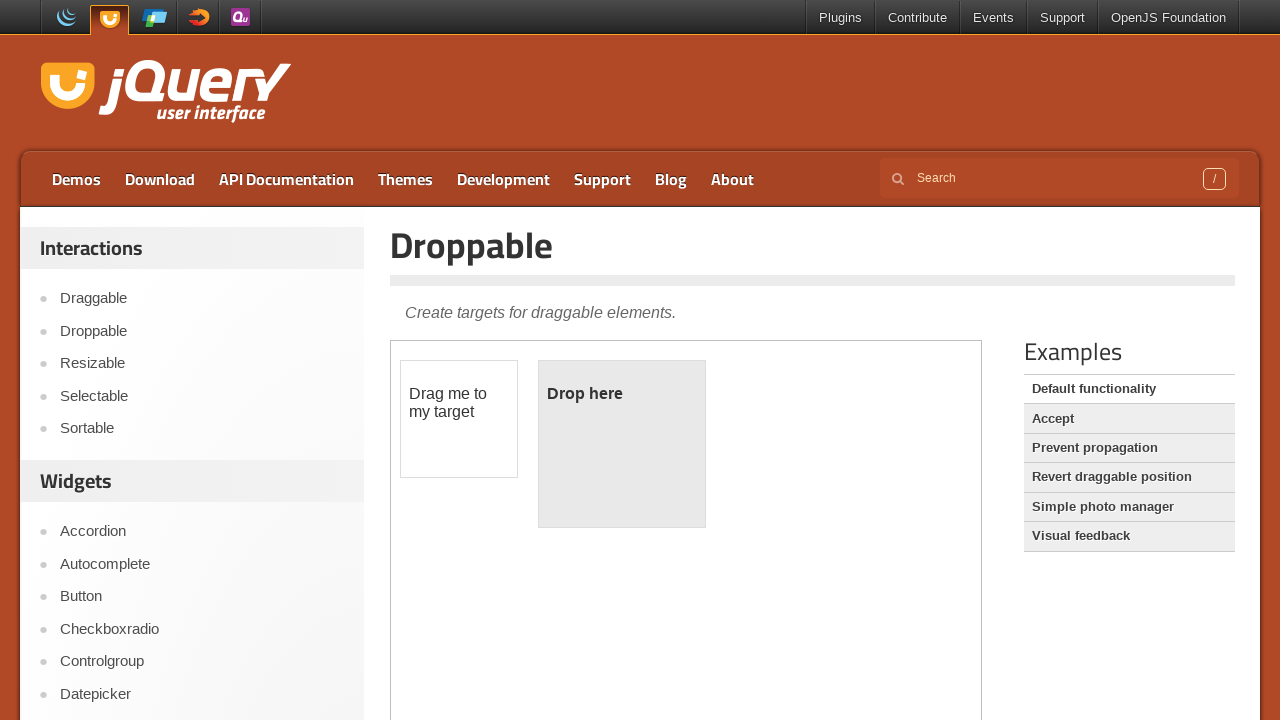

Located and selected the demo iframe
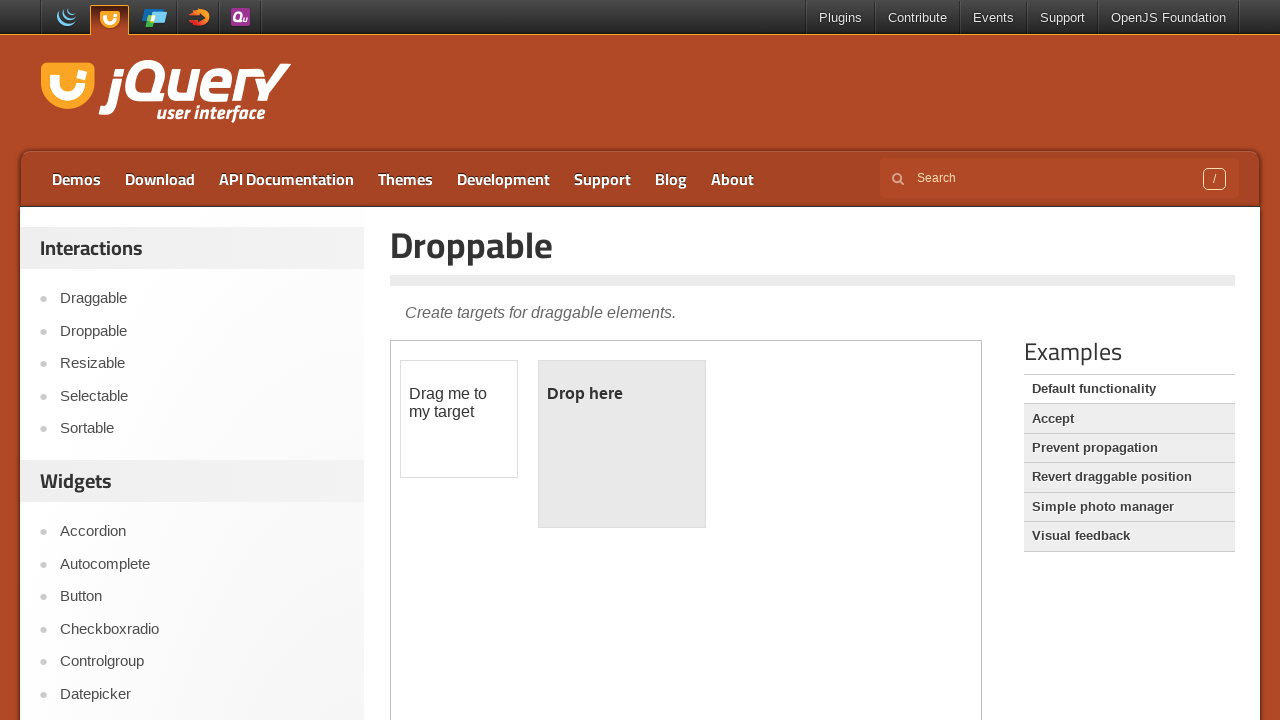

Located the draggable element
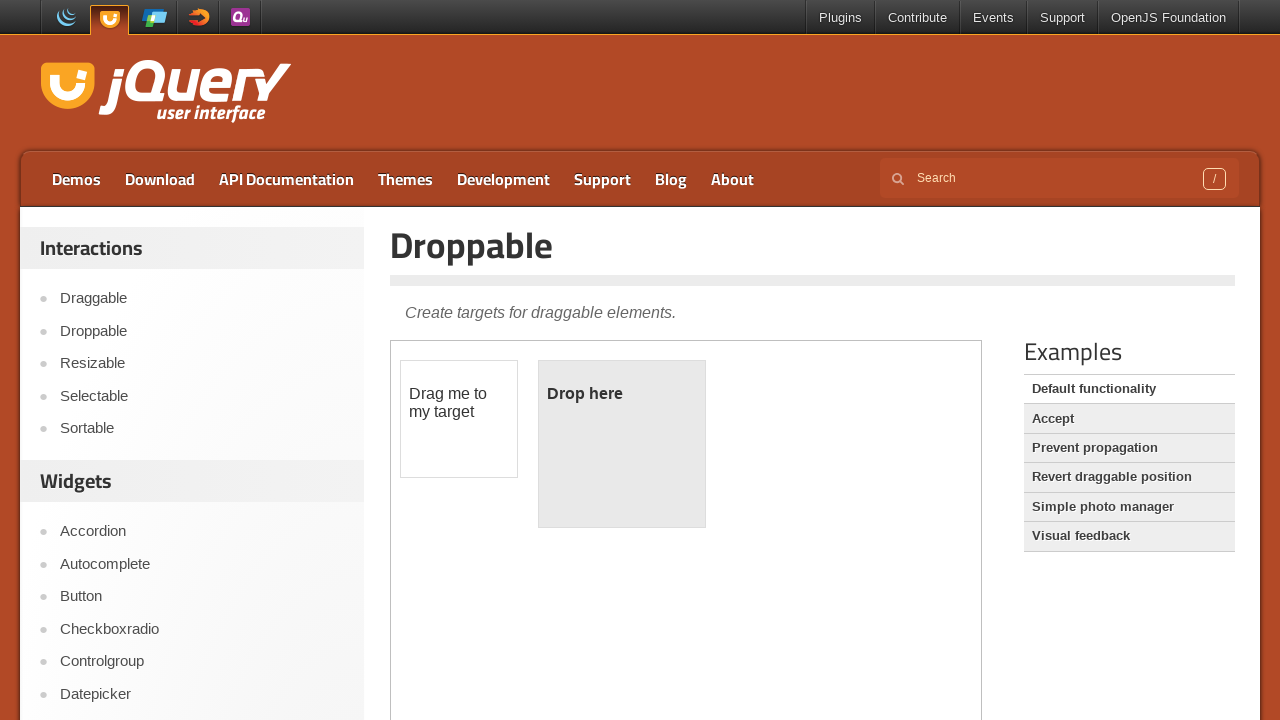

Located the droppable target element
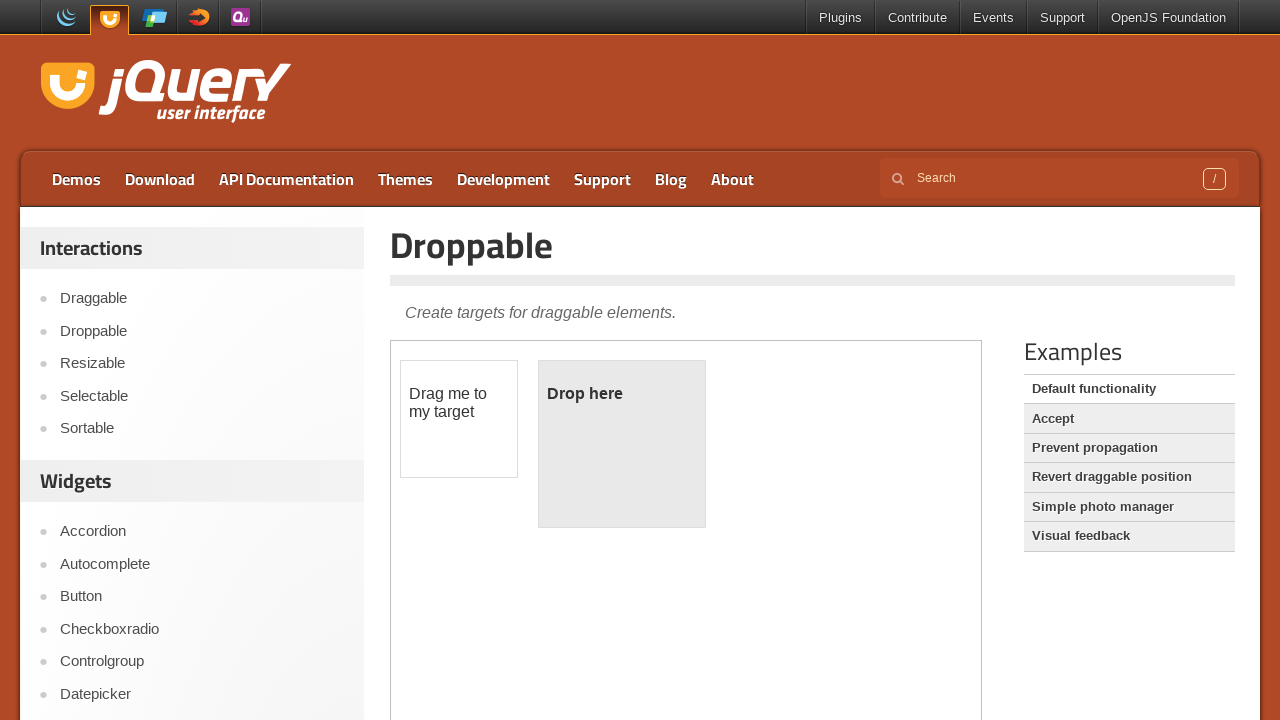

Dragged the draggable element and dropped it onto the target area at (622, 444)
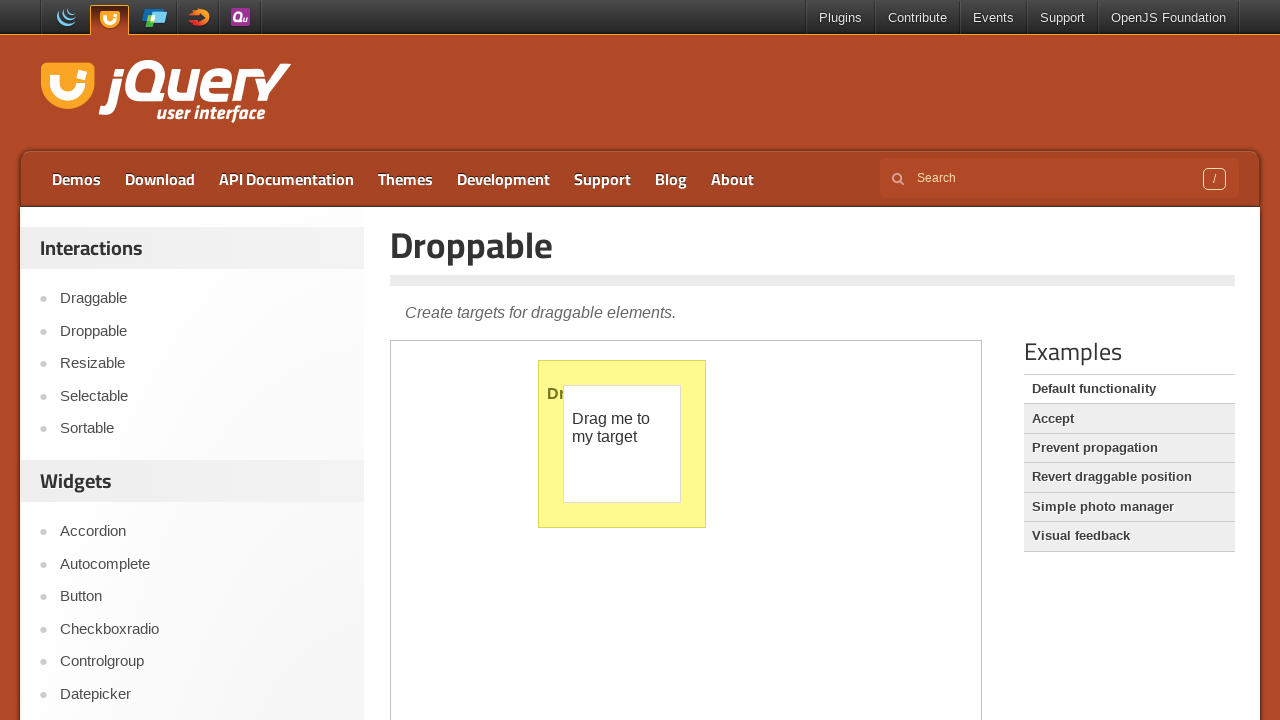

Verified that drop was successful - droppable element now displays 'Dropped!' text
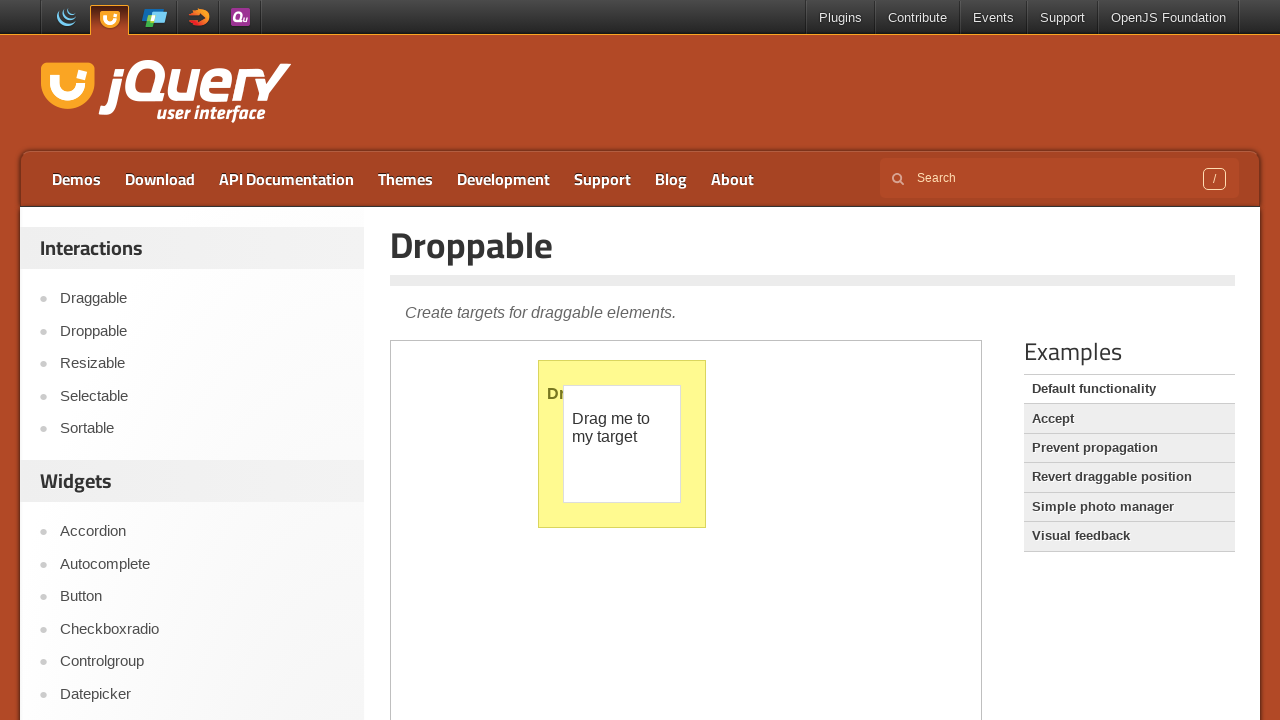

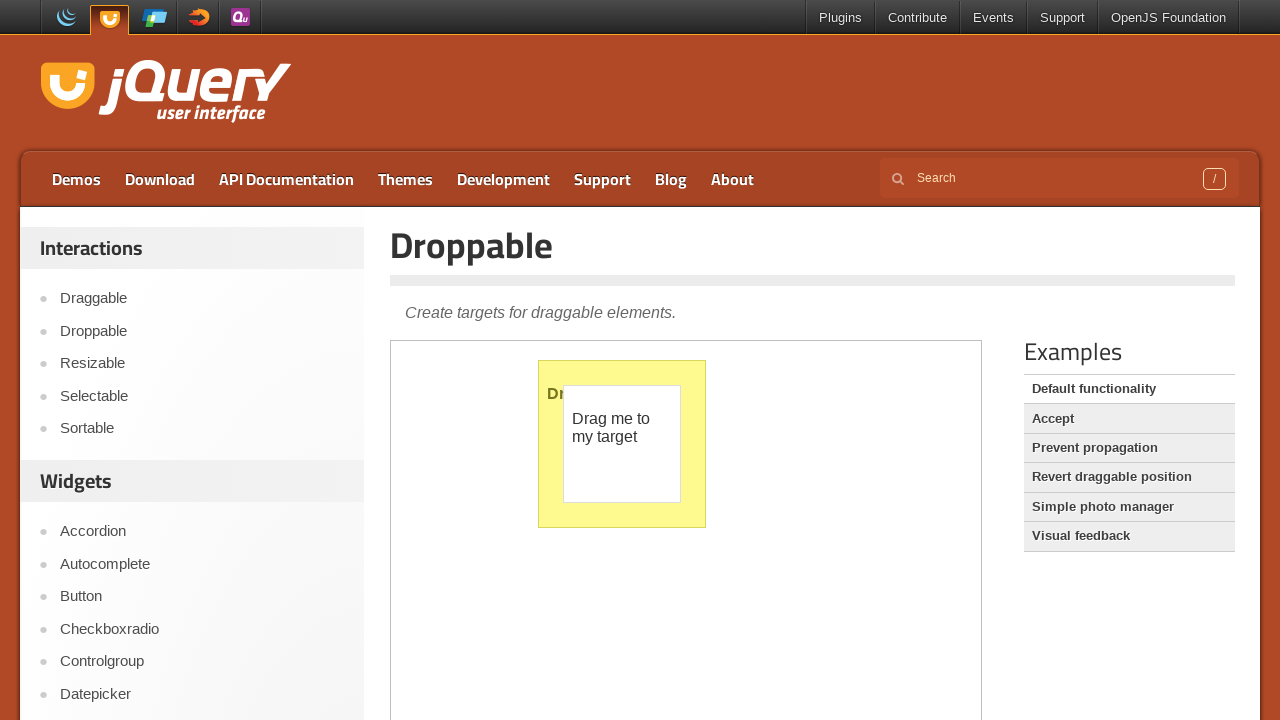